Navigates to the Brazilian Government Transparency Portal and takes a screenshot of the loaded page

Starting URL: https://www.portaltransparencia.gov.br/

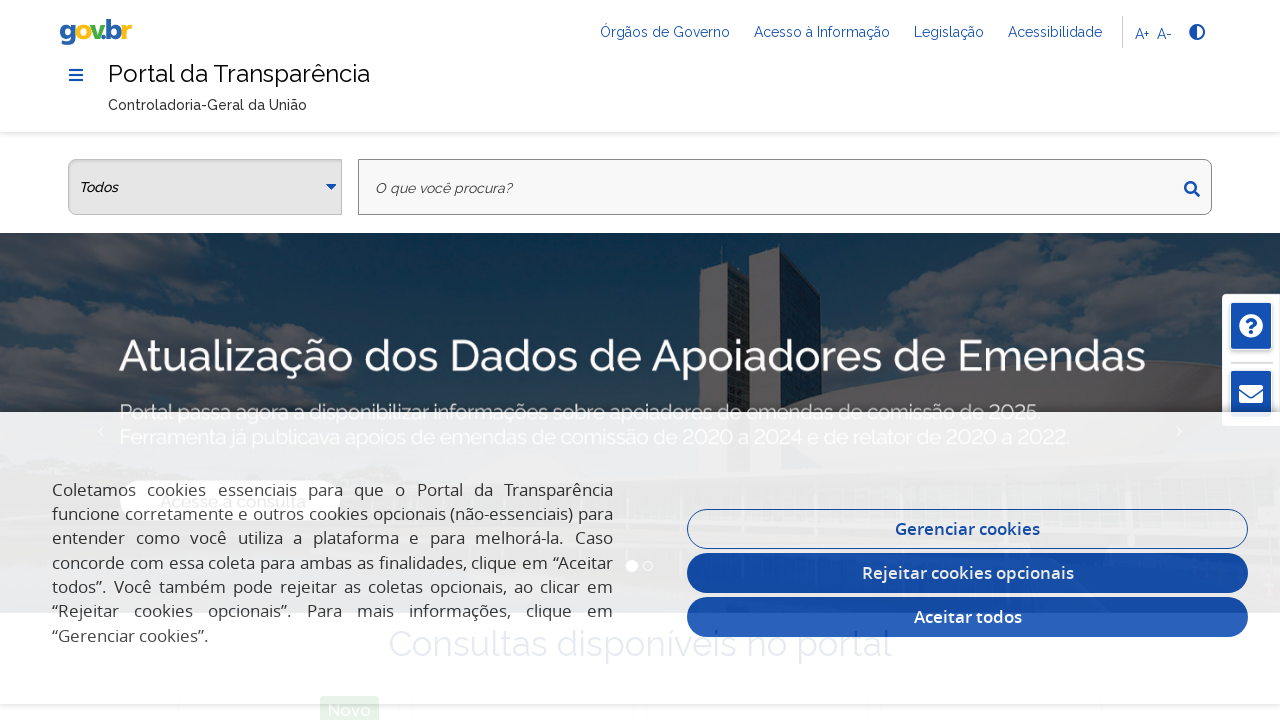

Waited for page to reach network idle state
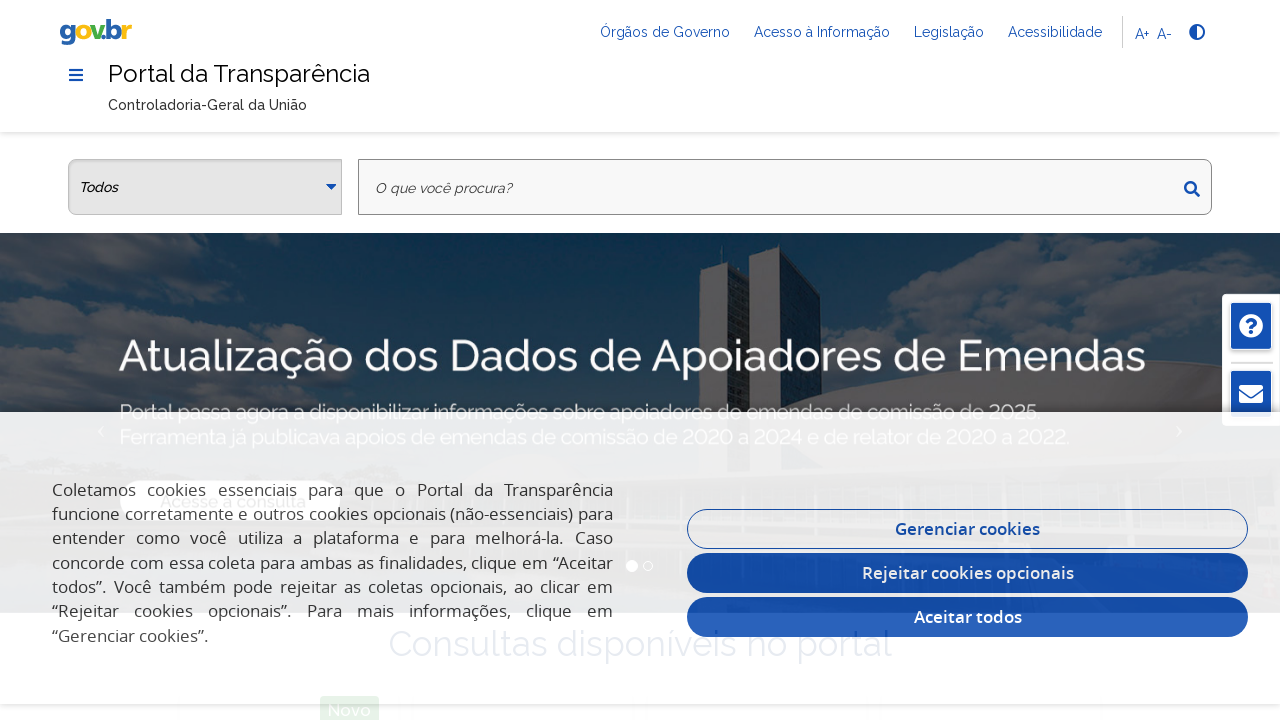

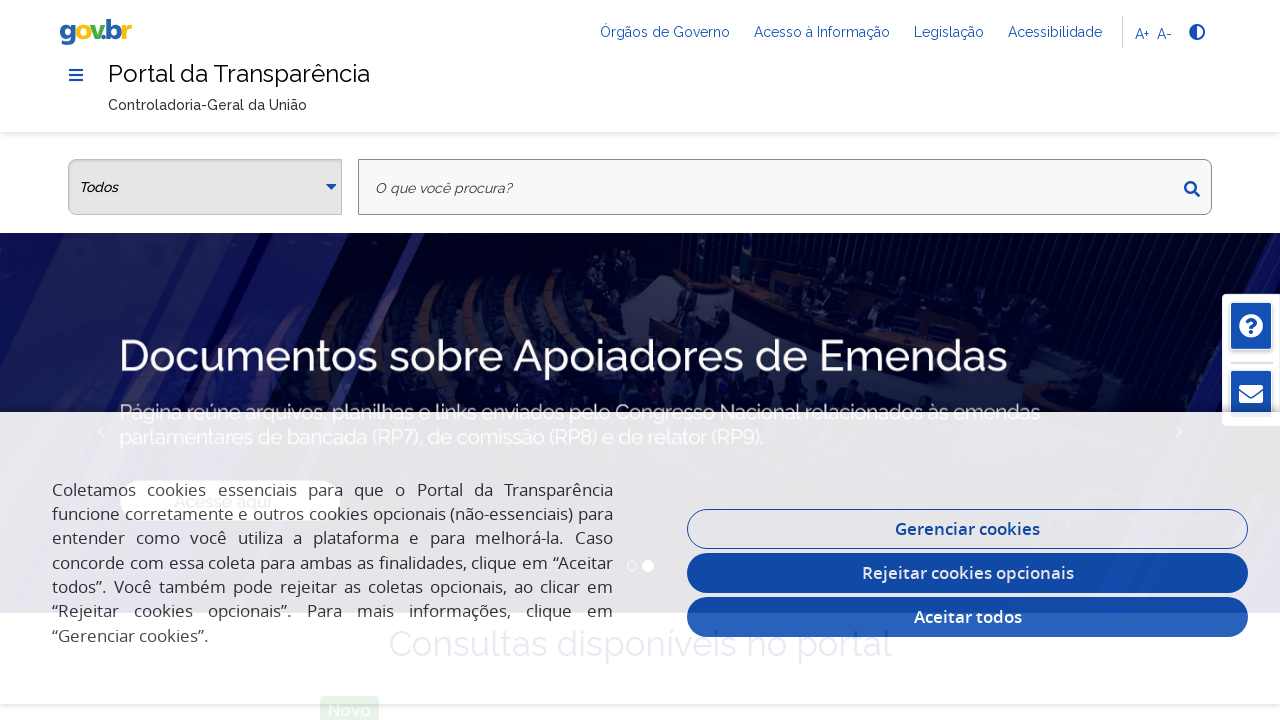